Tests the library app's email submission form by entering an email address, clicking the primary button, and verifying a success alert appears.

Starting URL: https://library-app.firebaseapp.com

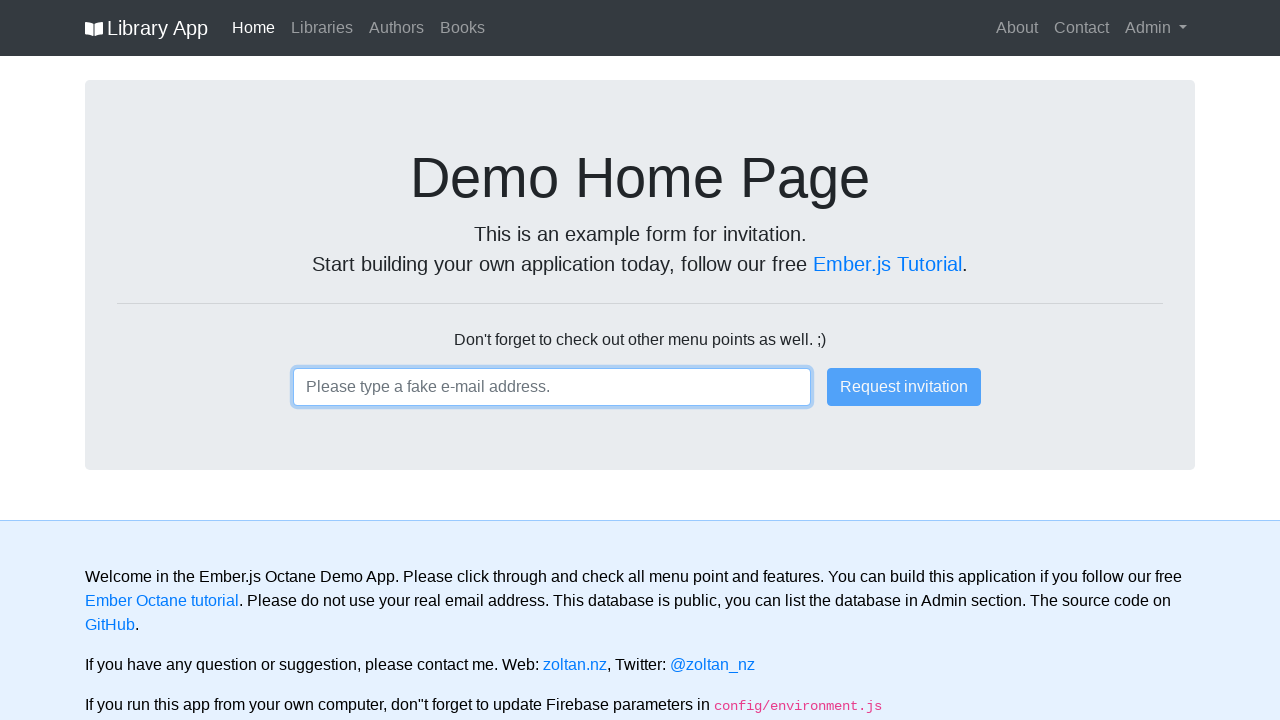

Entered email address 'libraryuser@example.com' in the input field on input
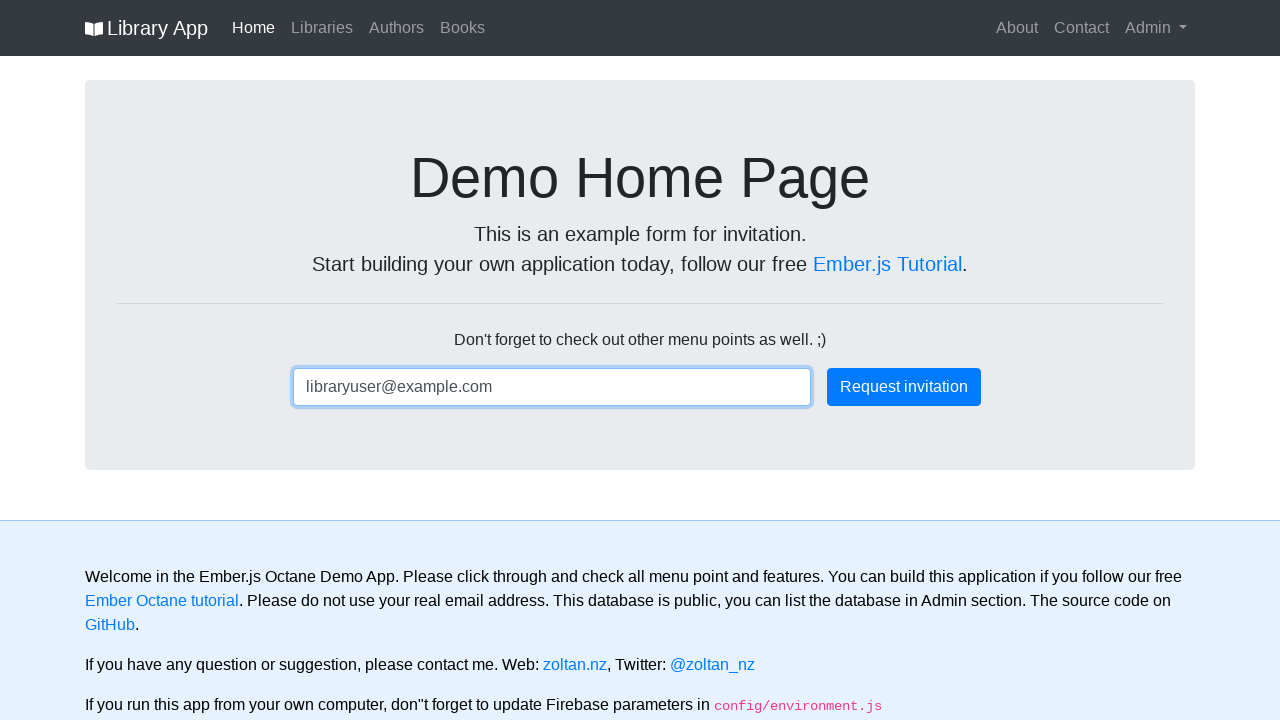

Clicked the primary button to submit the email form at (904, 387) on .btn-primary
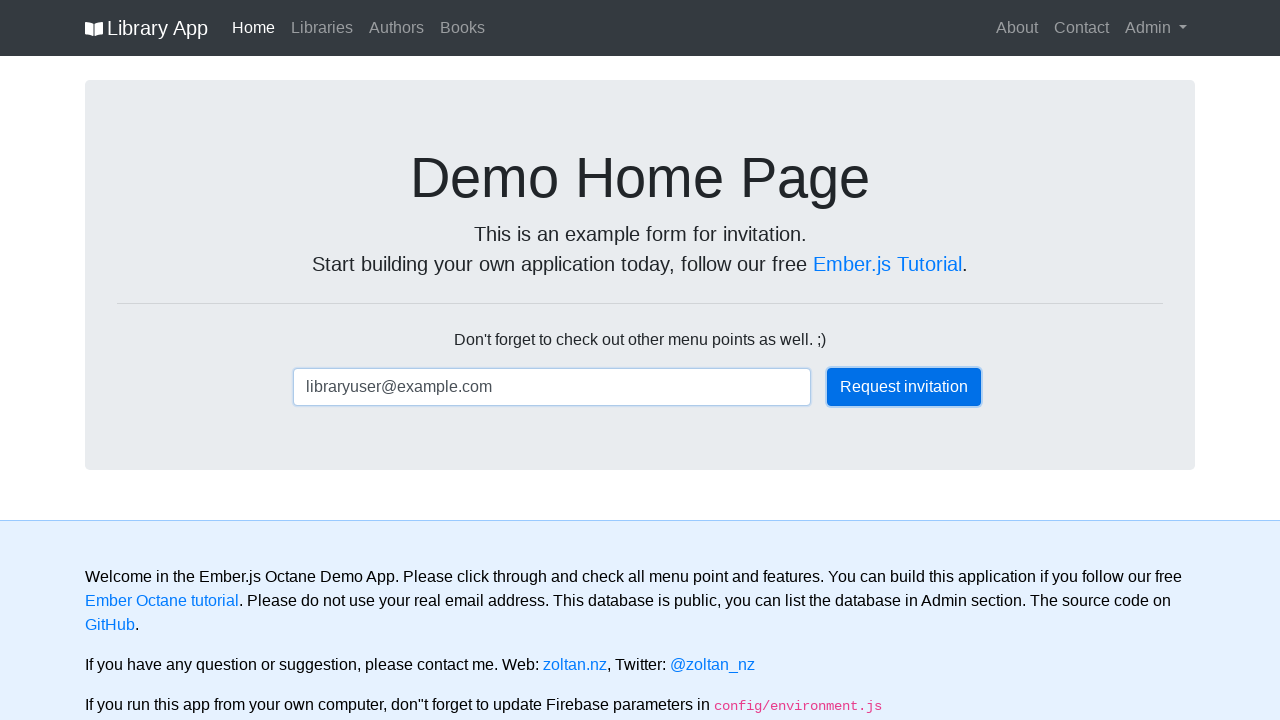

Success alert appeared confirming email submission
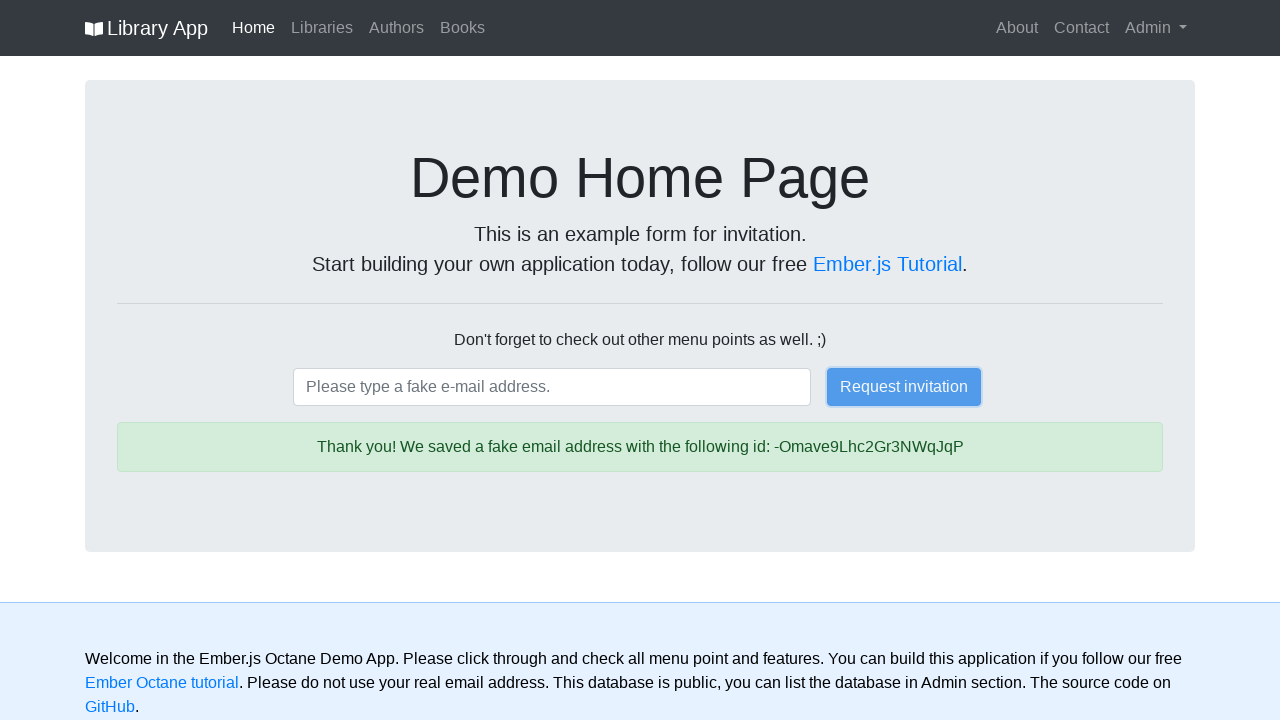

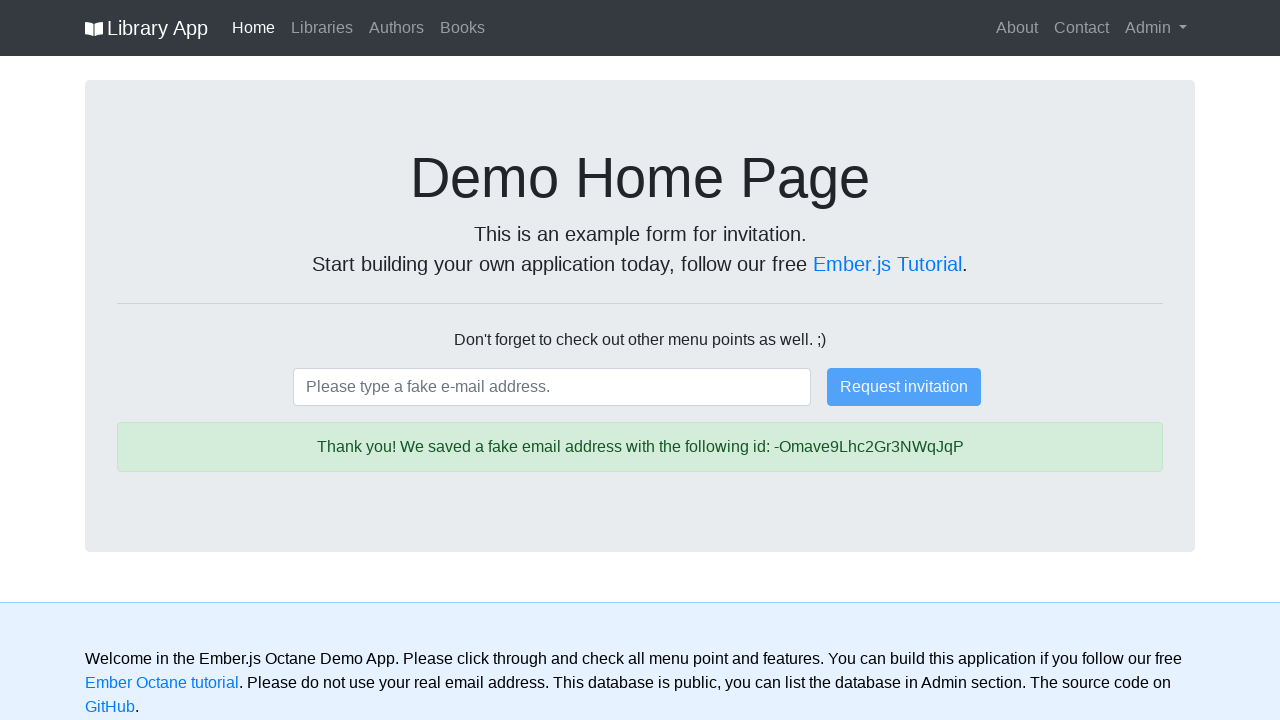